Tests the resizable element functionality on jQueryUI by switching to an iframe, locating the resize handle, and dragging it to resize the element by a specified offset.

Starting URL: https://jqueryui.com/resizable/

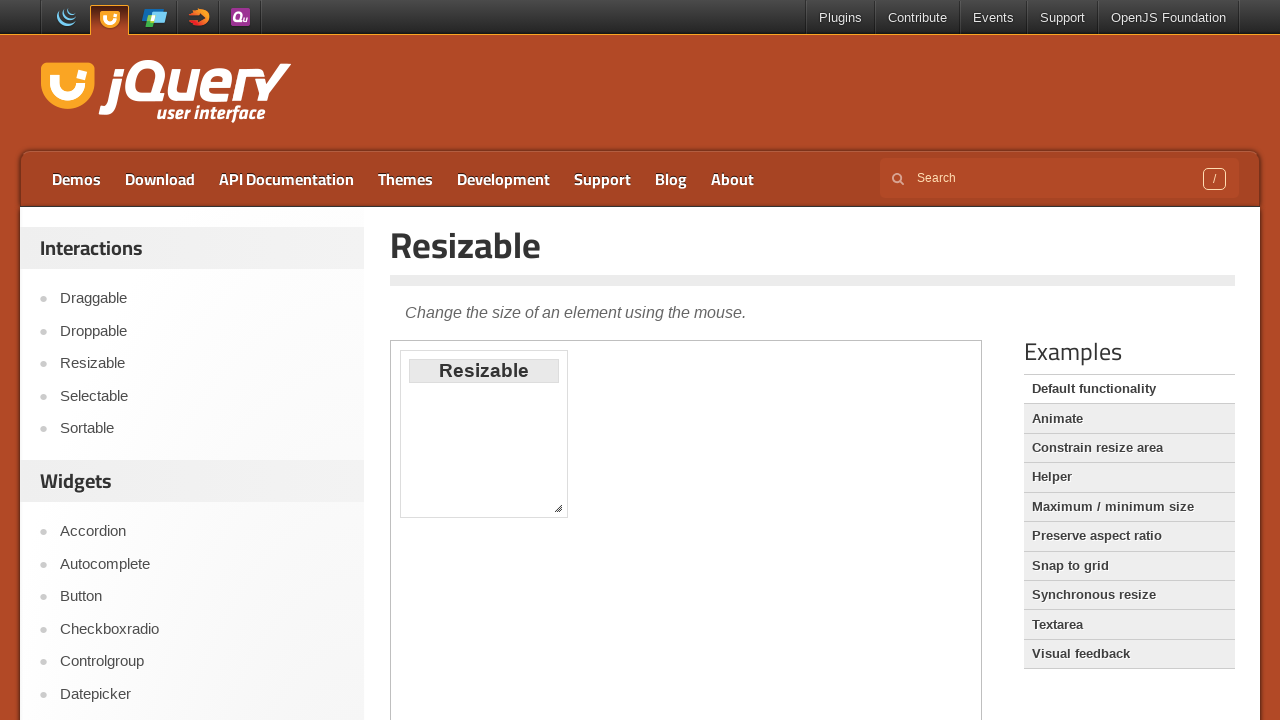

Located the demo iframe
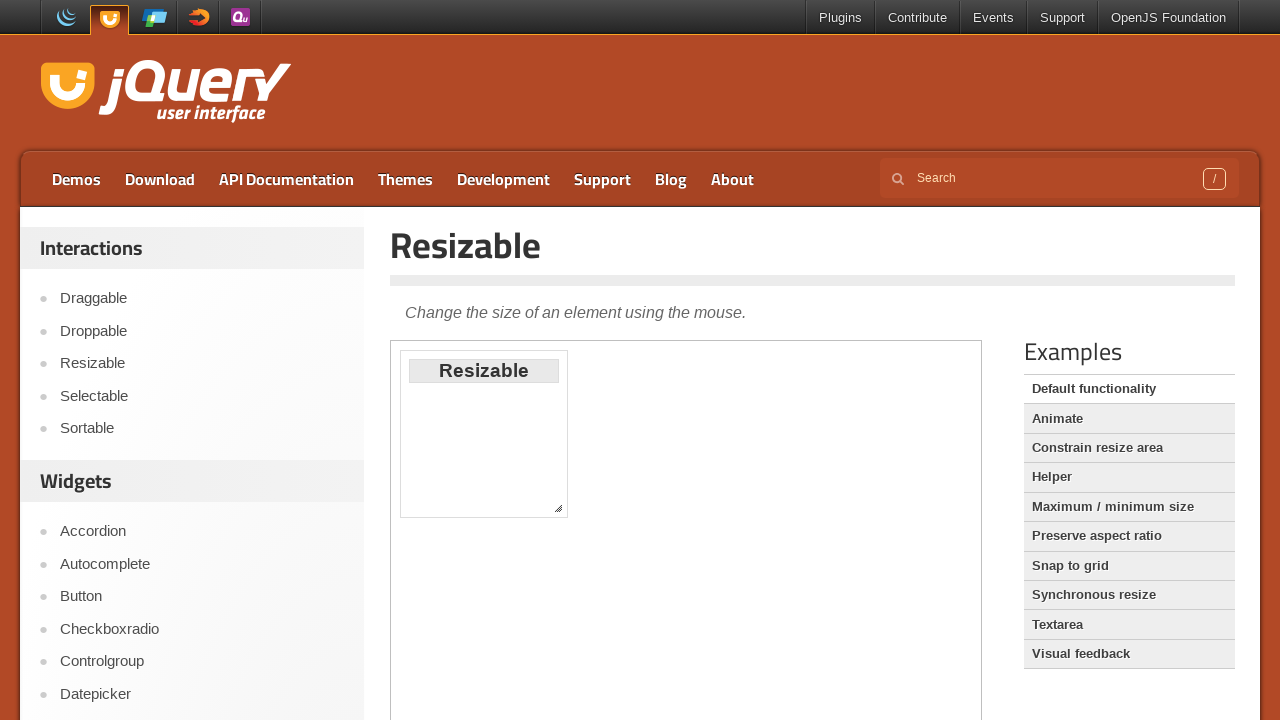

Located the resize handle at southeast corner
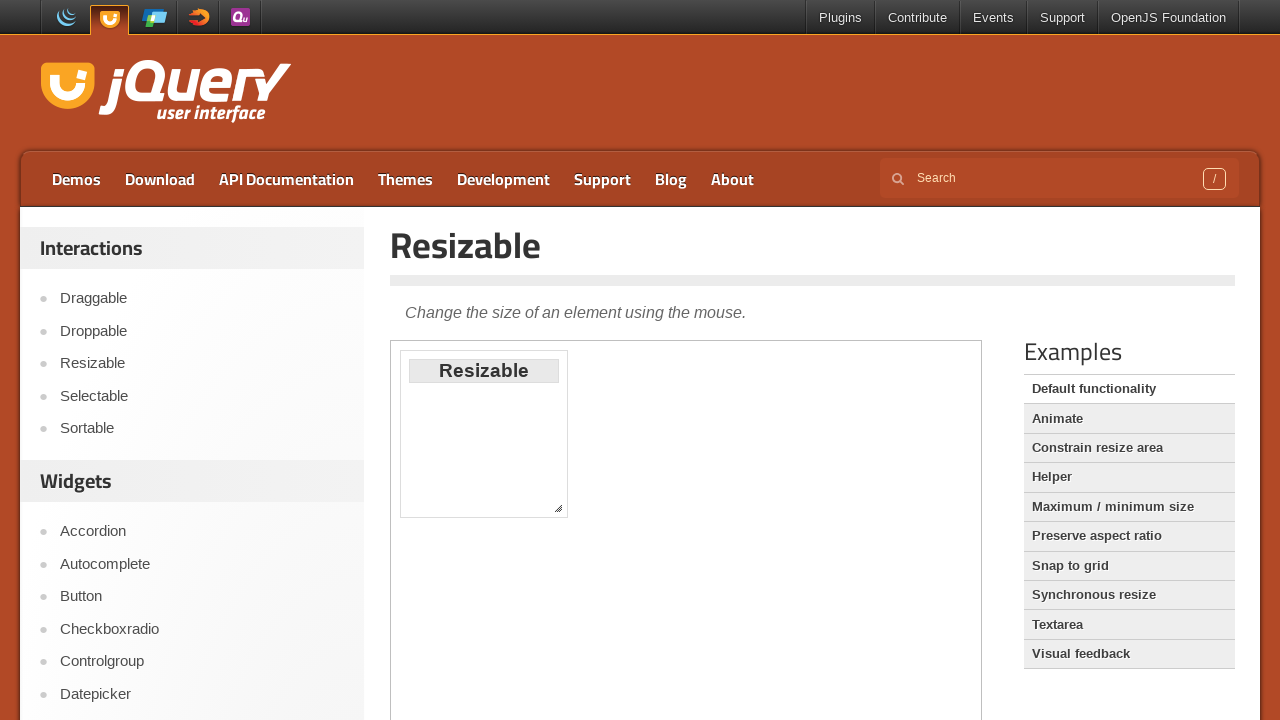

Resize handle became visible
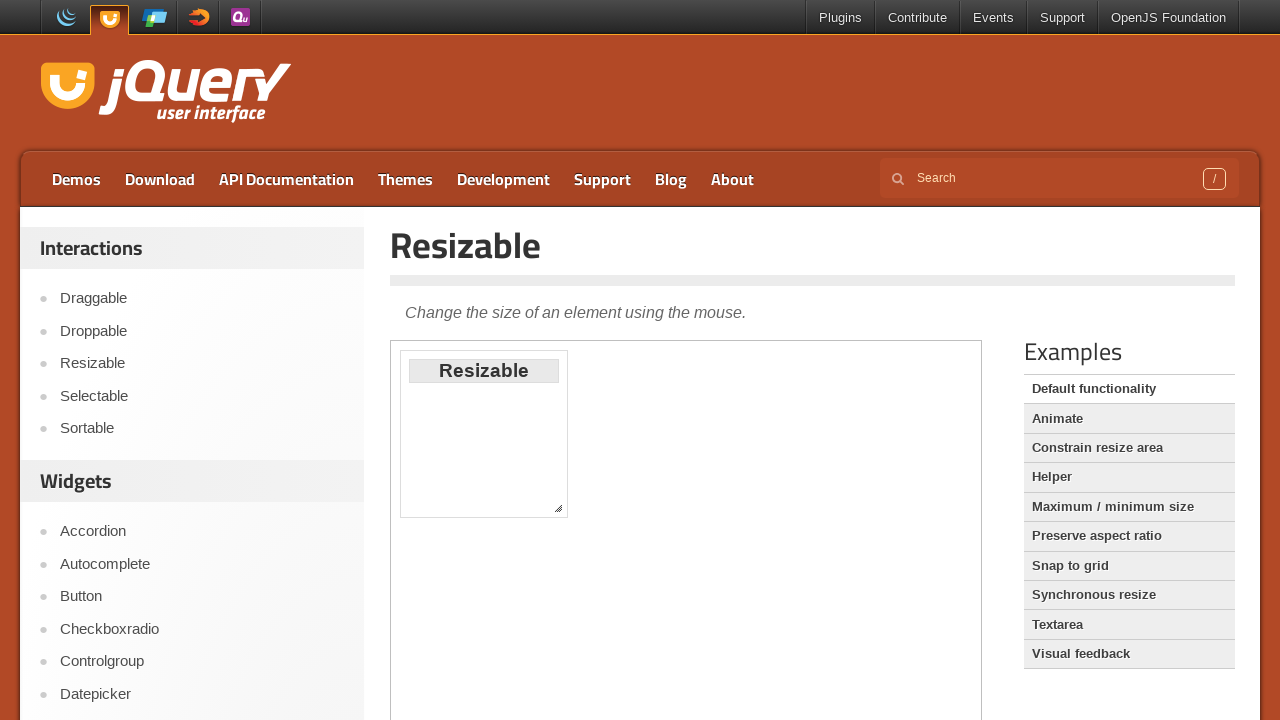

Retrieved bounding box of resize handle
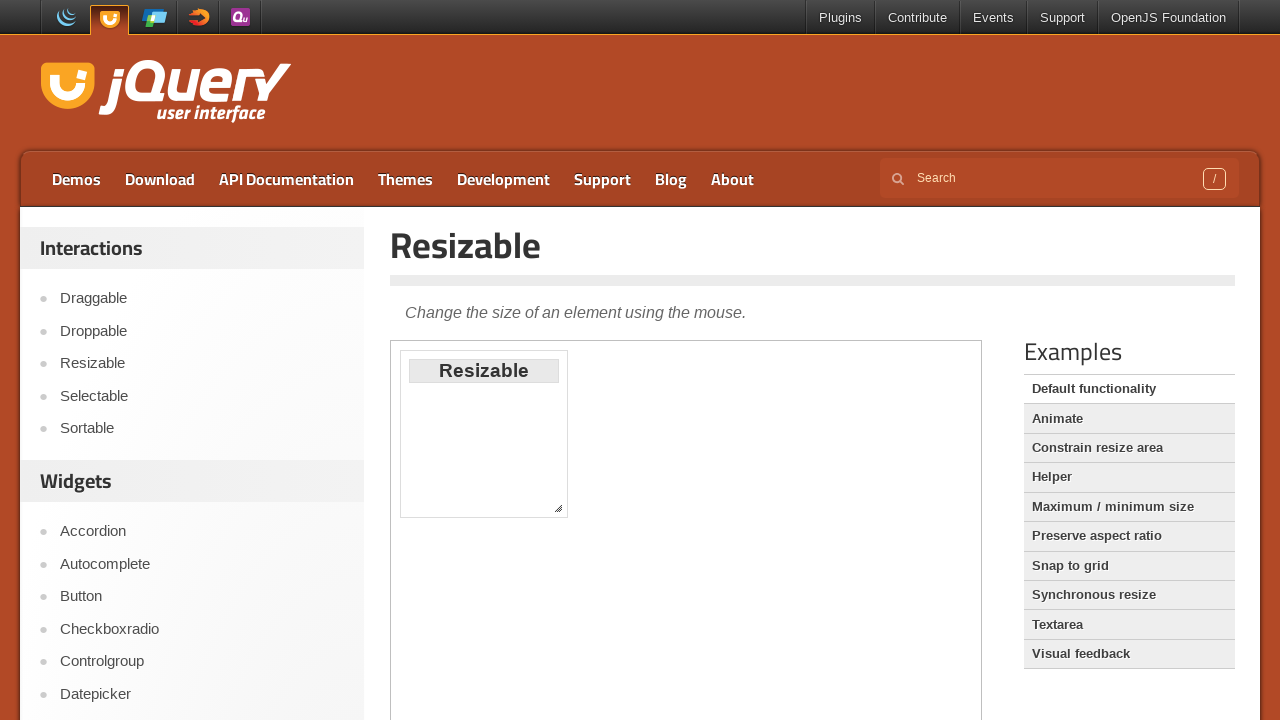

Moved mouse to center of resize handle at (558, 508)
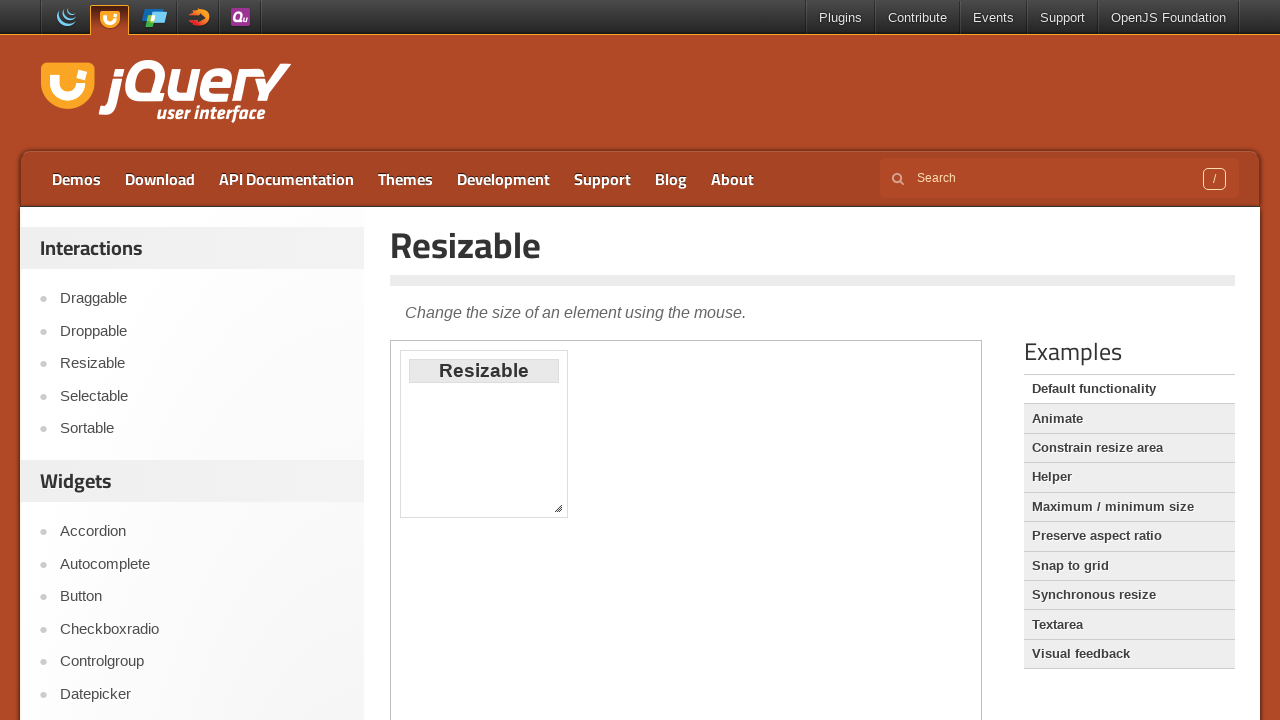

Pressed mouse button down on resize handle at (558, 508)
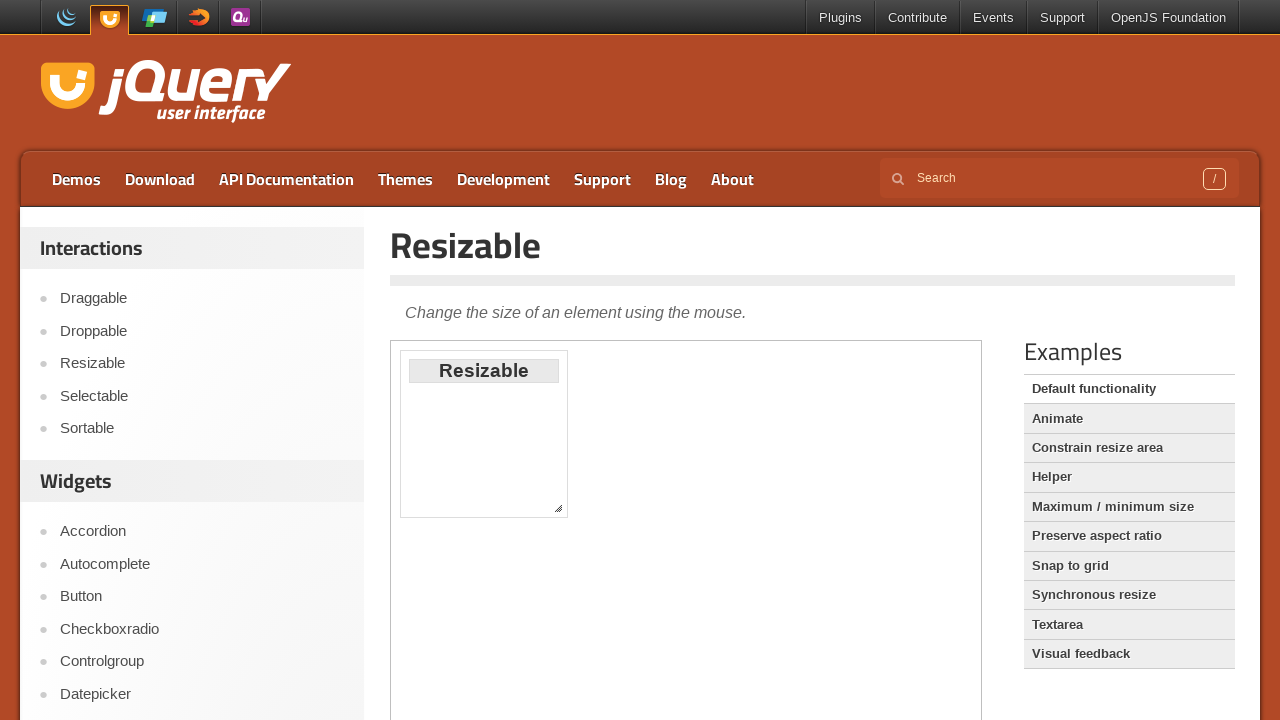

Dragged resize handle by offset (50, 25) at (608, 533)
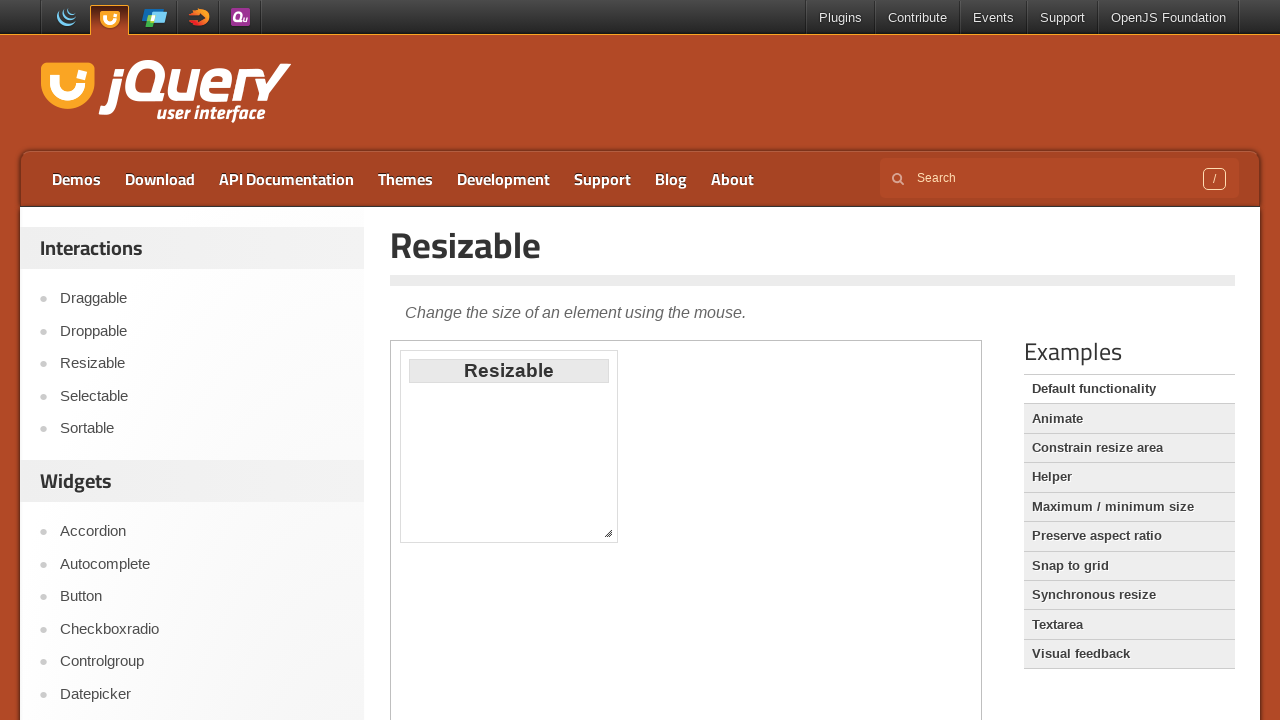

Released mouse button to complete resize operation at (608, 533)
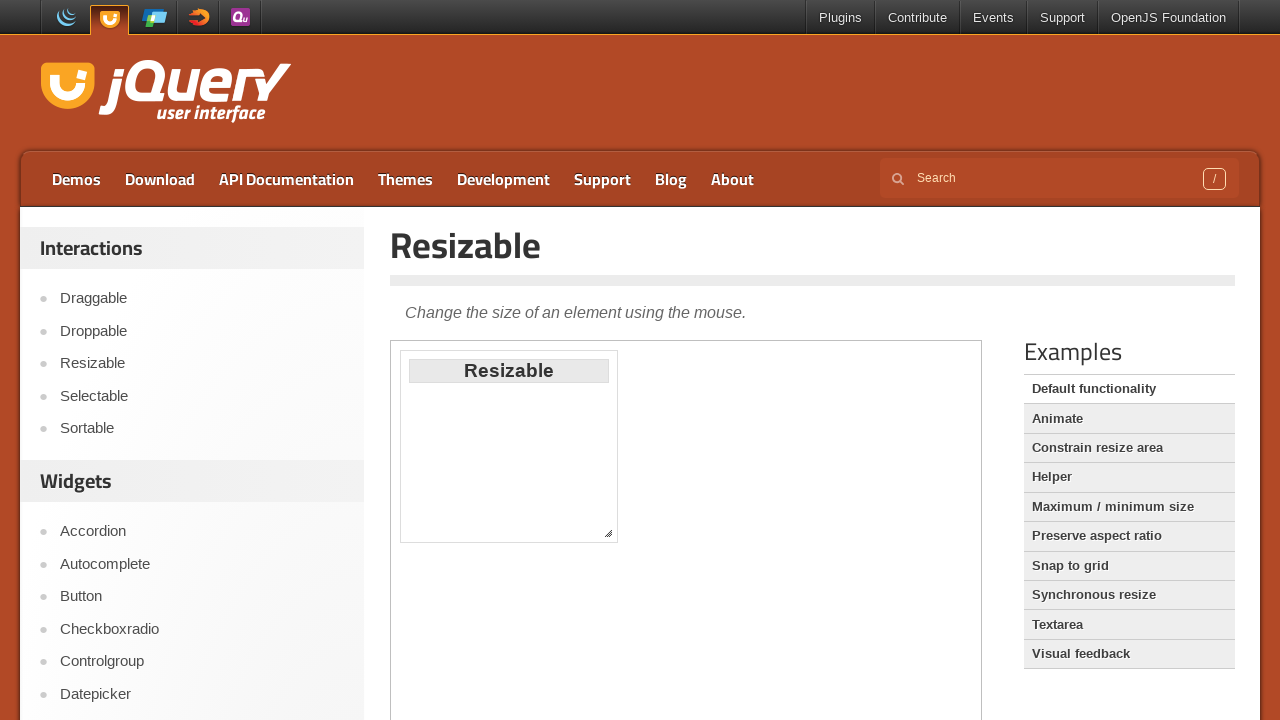

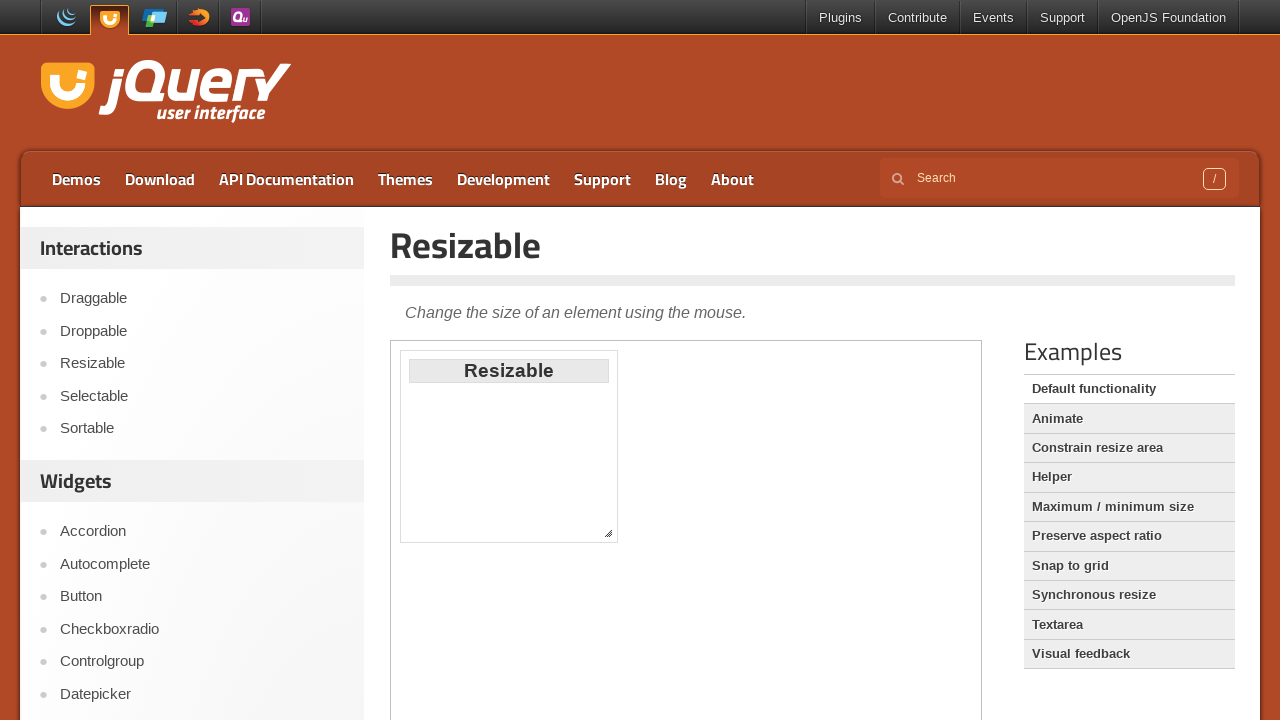